Tests drag and drop functionality by dragging an element from source to destination within an iframe

Starting URL: http://jqueryui.com/droppable/

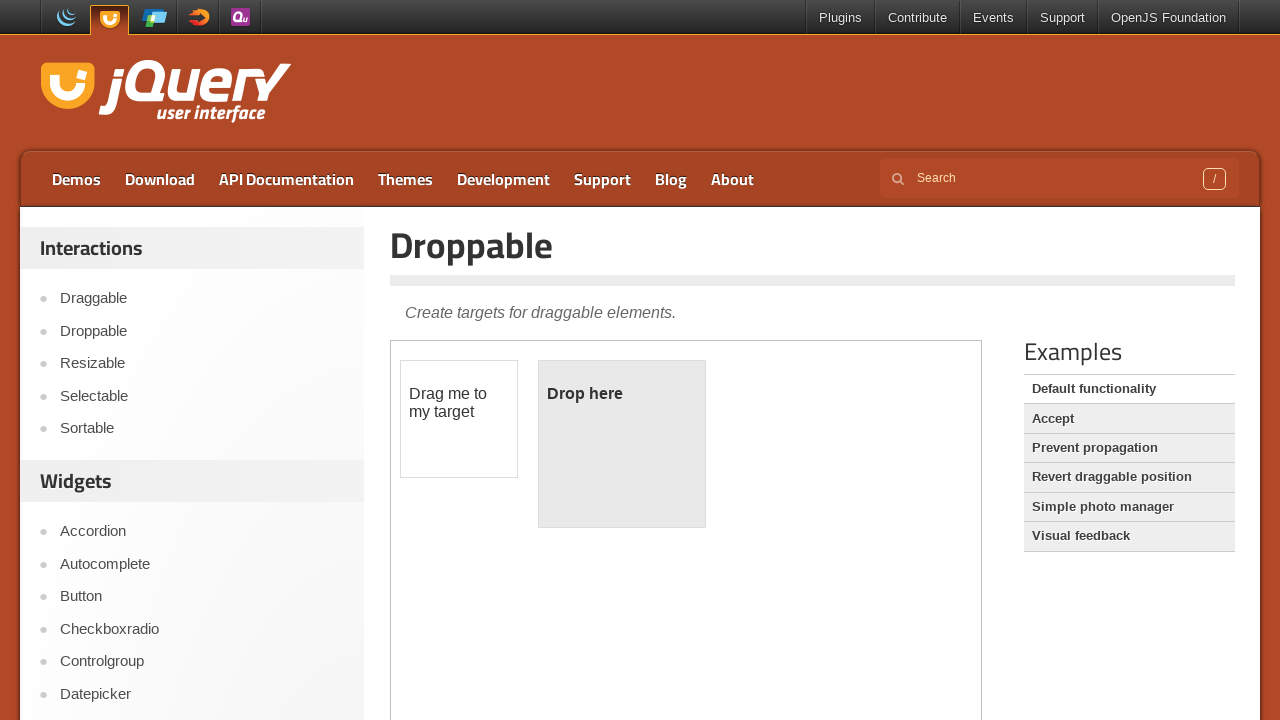

Located the demo iframe containing drag and drop elements
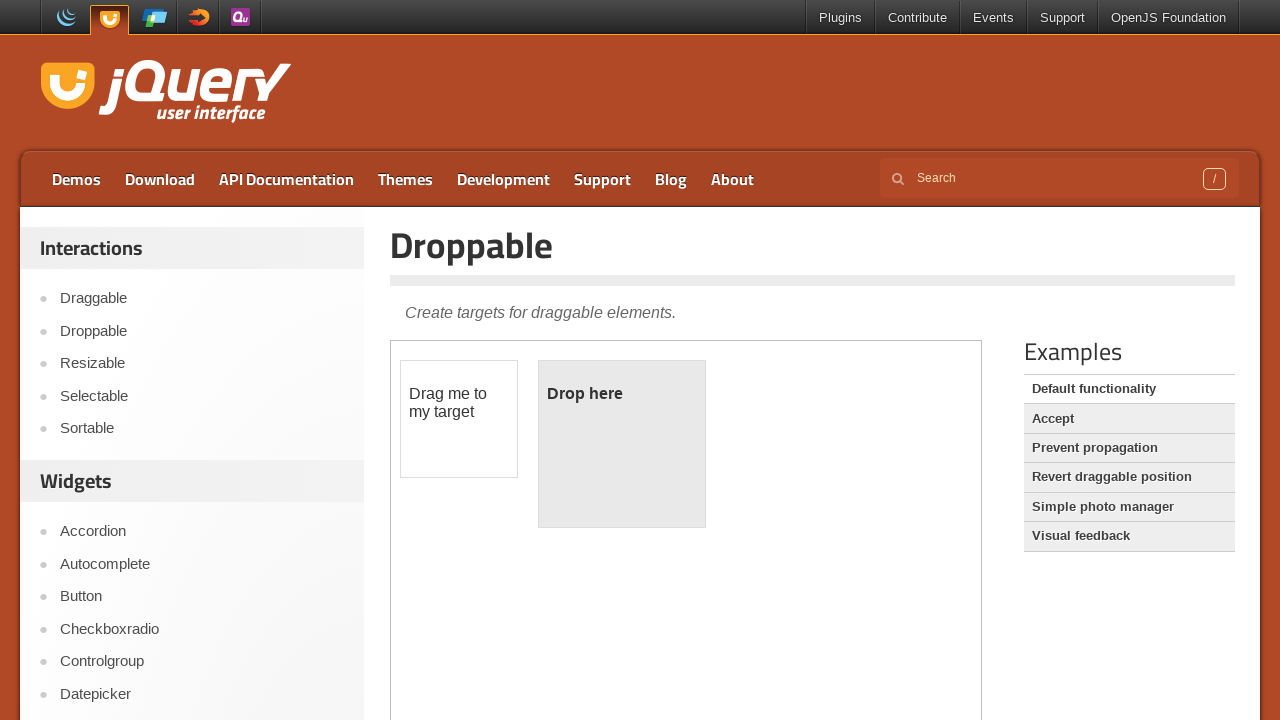

Located the draggable source element
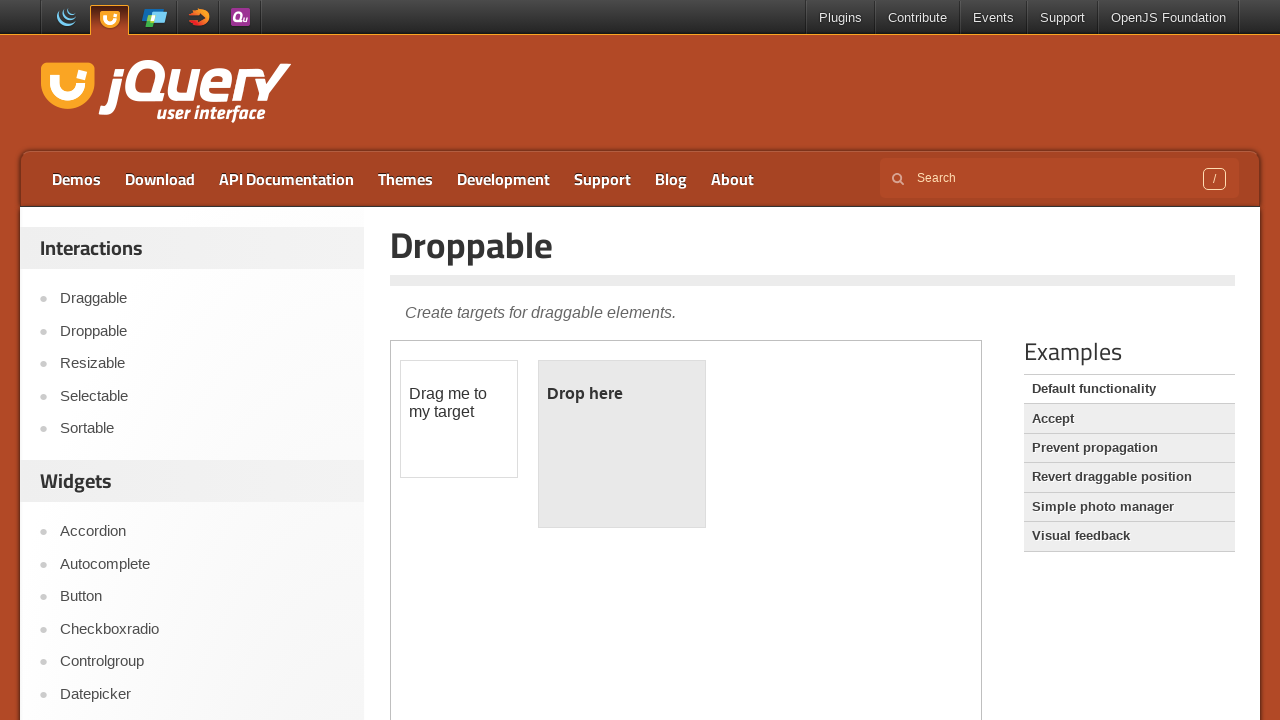

Located the droppable destination element
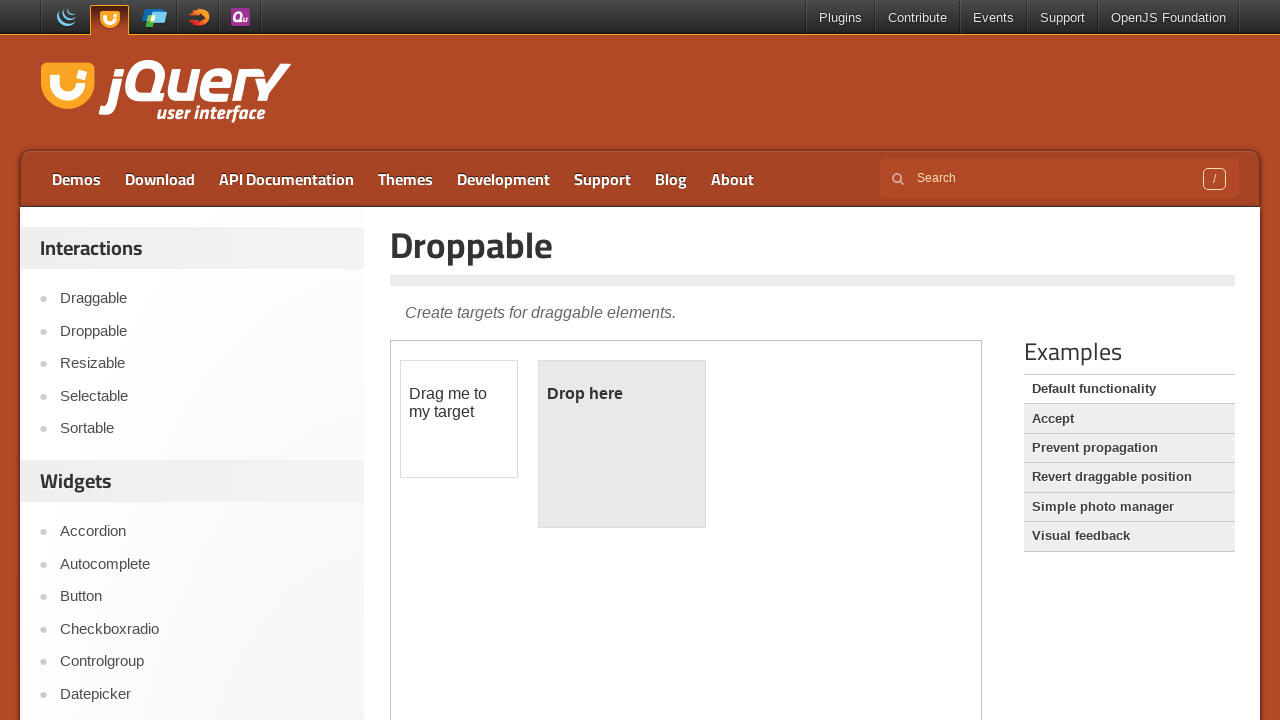

Dragged element from source to destination at (622, 444)
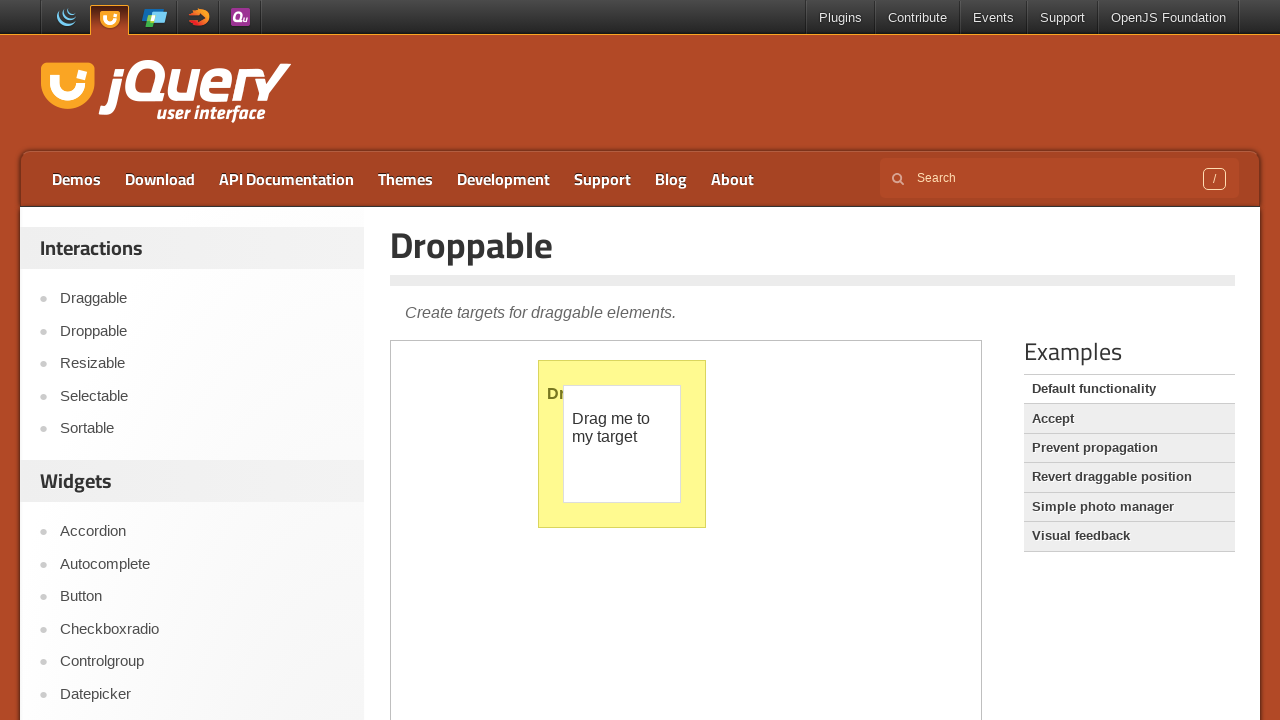

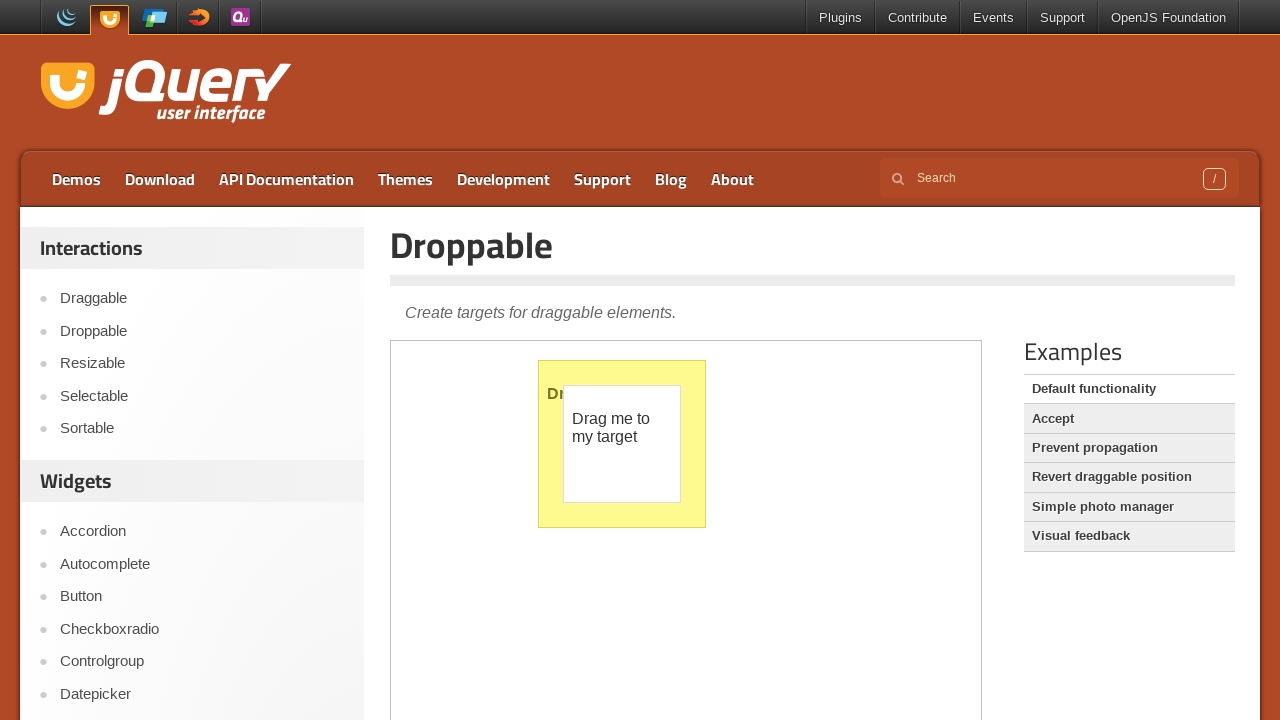